Tests navigation using CSS selector to click on the A/B Testing link and verifies the URL changes correctly

Starting URL: https://the-internet.herokuapp.com/

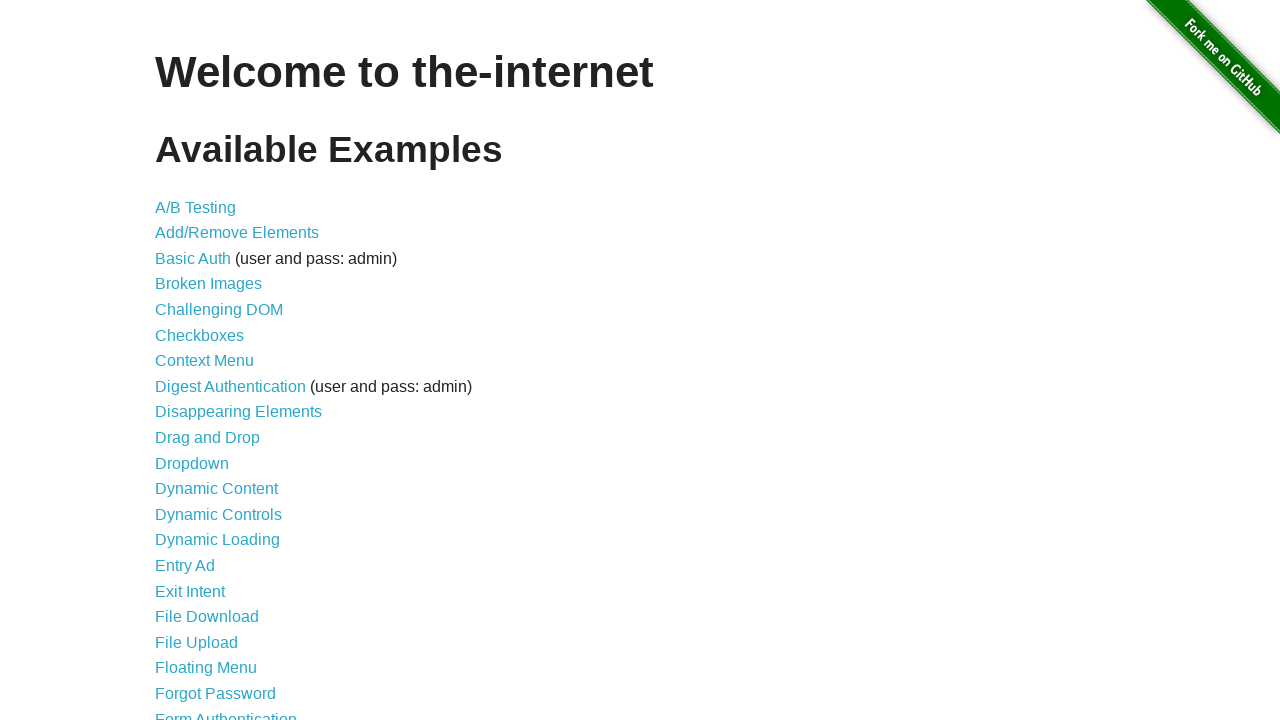

Clicked A/B Testing link using CSS selector at (196, 207) on a[href='/abtest']
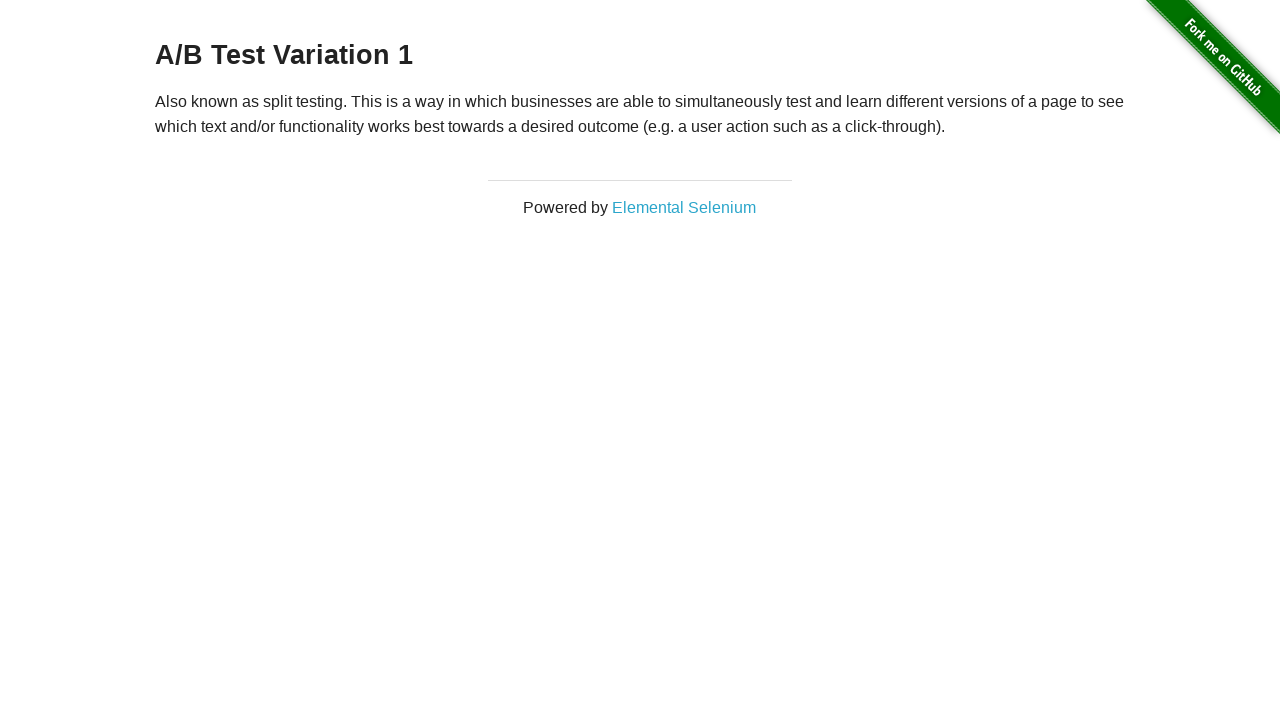

Verified URL changed to A/B Testing page (https://the-internet.herokuapp.com/abtest)
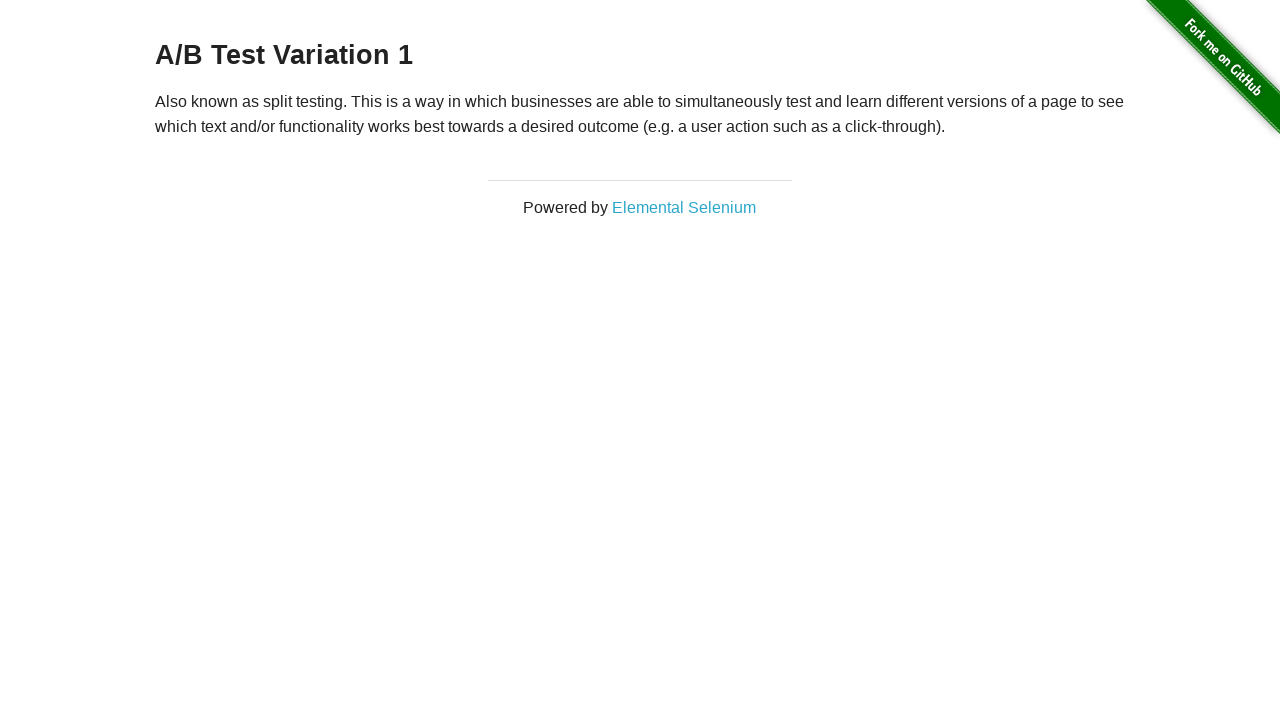

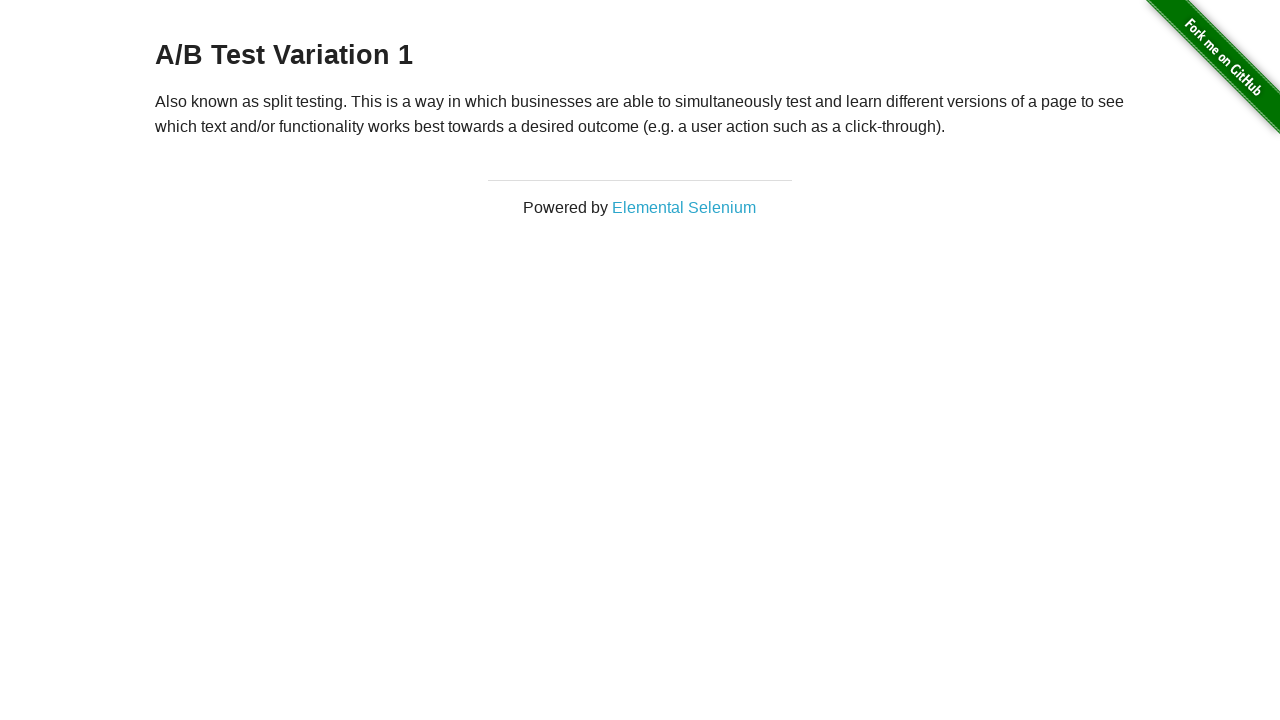